Navigates to AJIO e-commerce website with notification popups disabled

Starting URL: https://www.ajio.com/

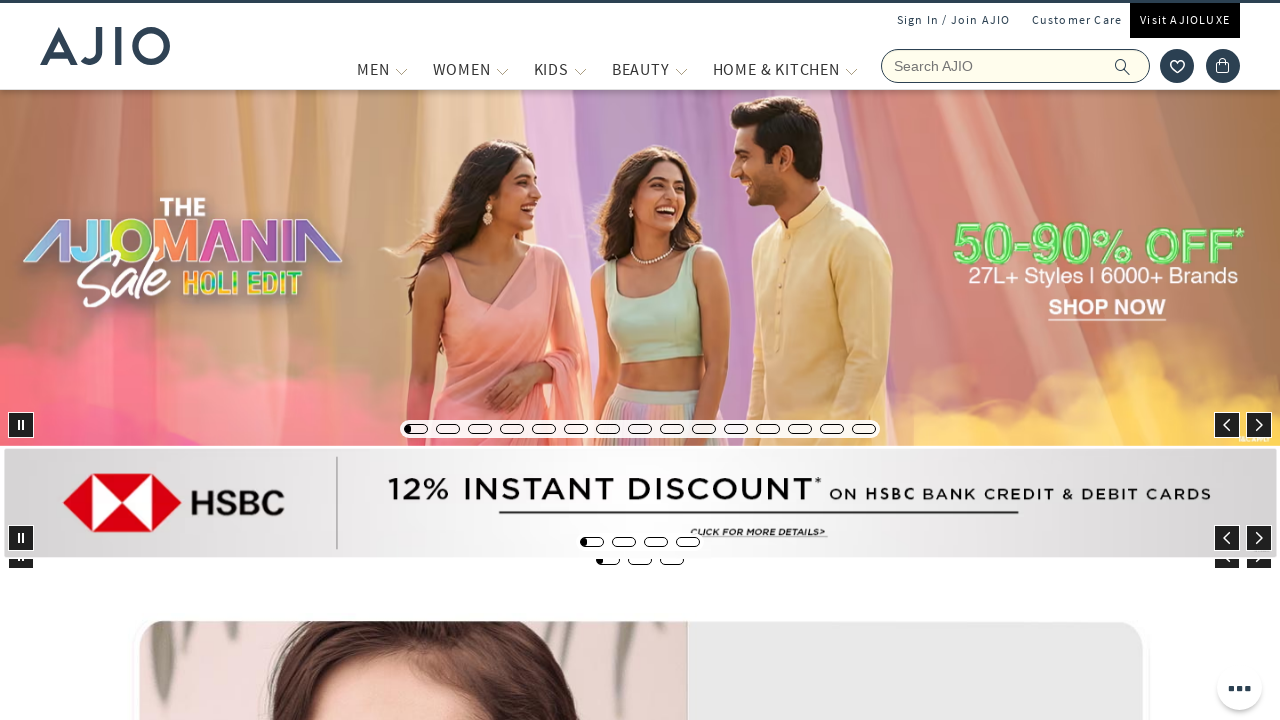

Navigated to AJIO e-commerce website with notification popups disabled
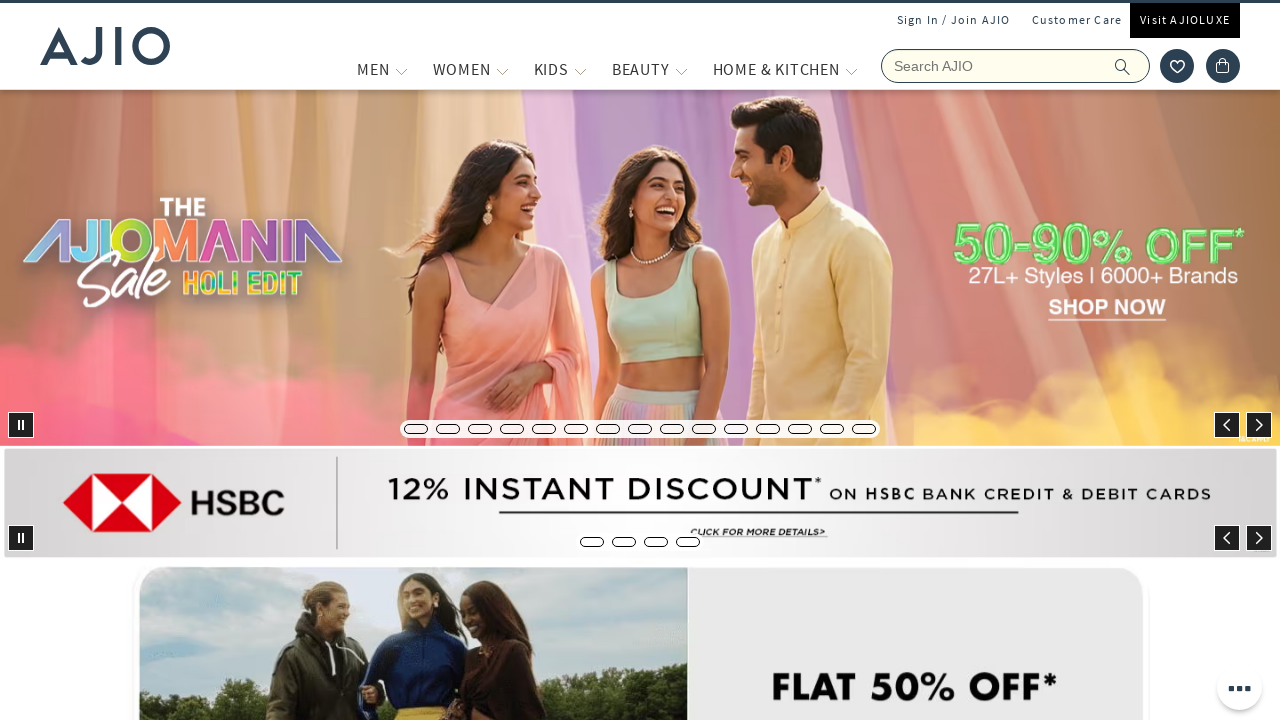

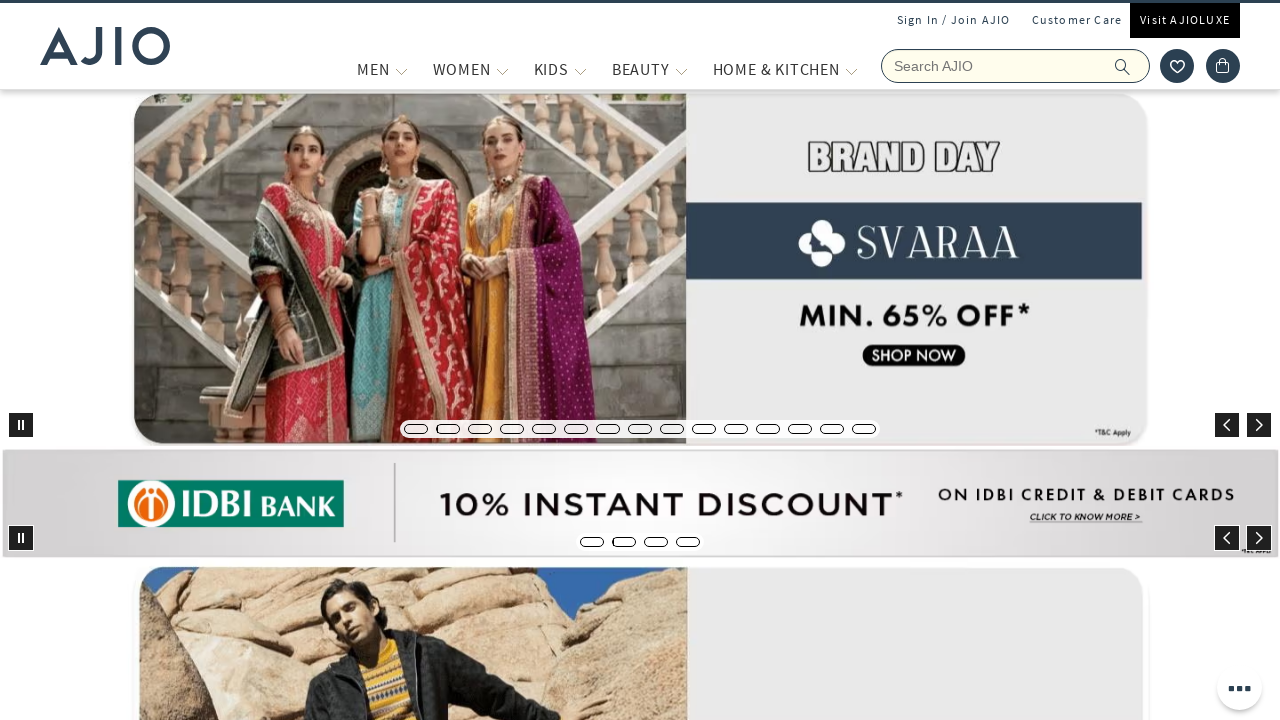